Navigates to a practice website, clicks on the courses page link, interacts with the search bar, and clicks on a JavaScript course element

Starting URL: https://courses.letskodeit.com/practice

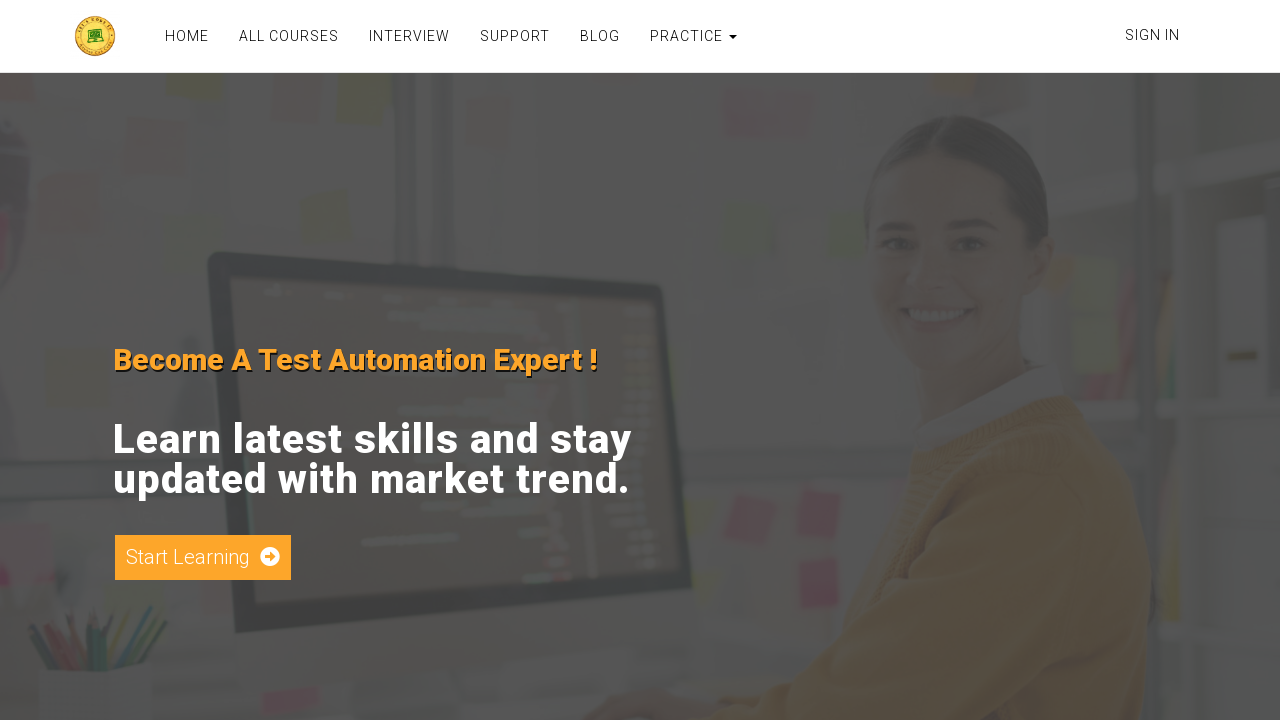

Clicked on the courses page link at (289, 36) on xpath=//a[@href='/courses']
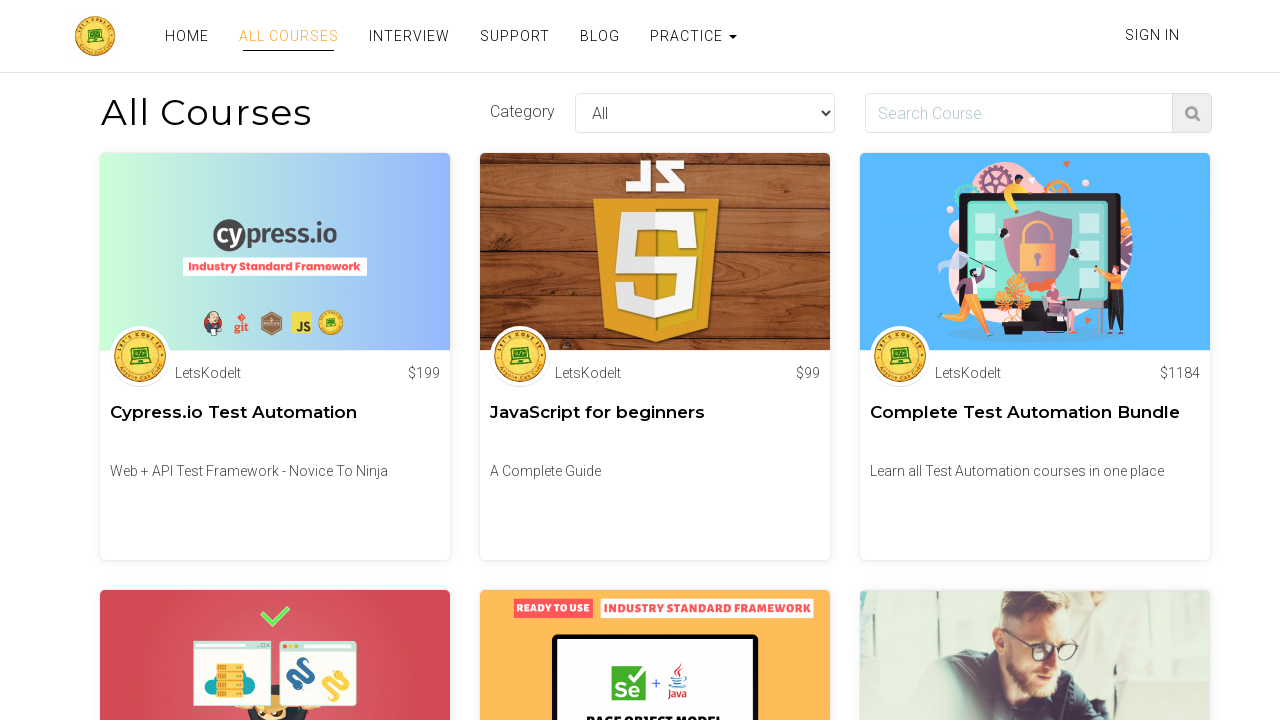

Clicked on the search bar at (1038, 113) on #search
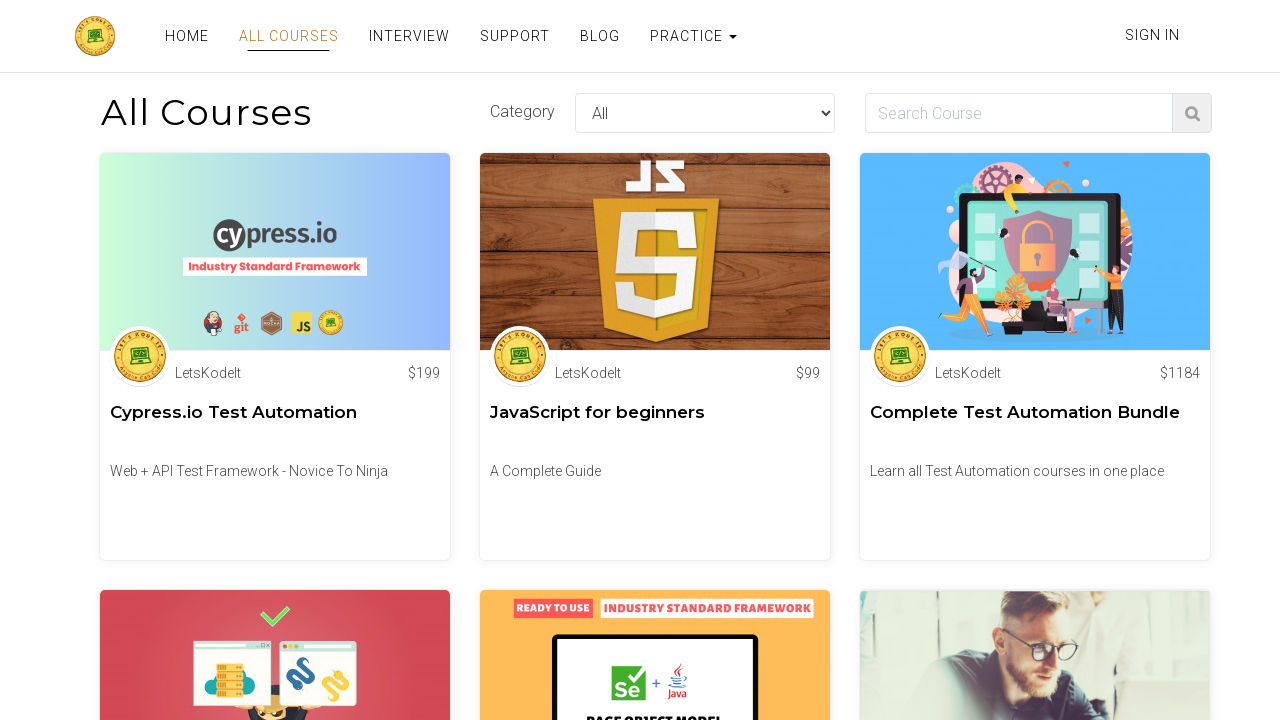

JavaScript course element became visible
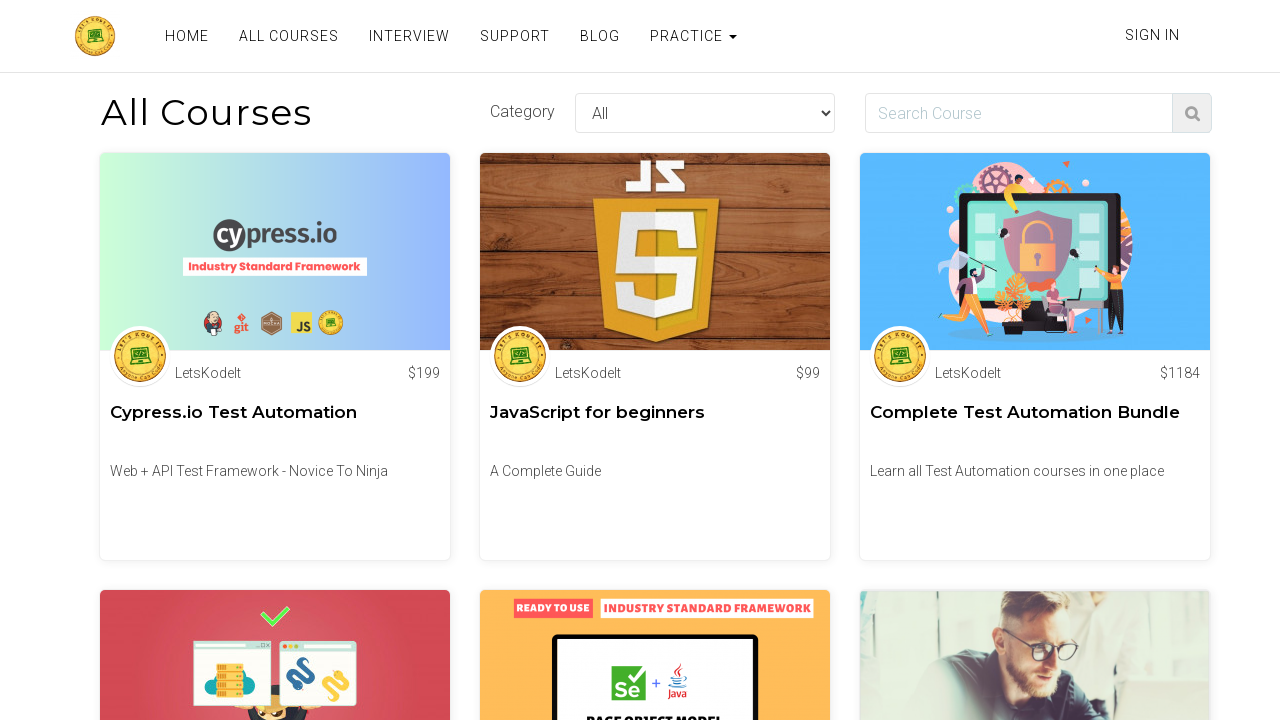

Clicked on the JavaScript course element at (275, 423) on xpath=//h4[1]
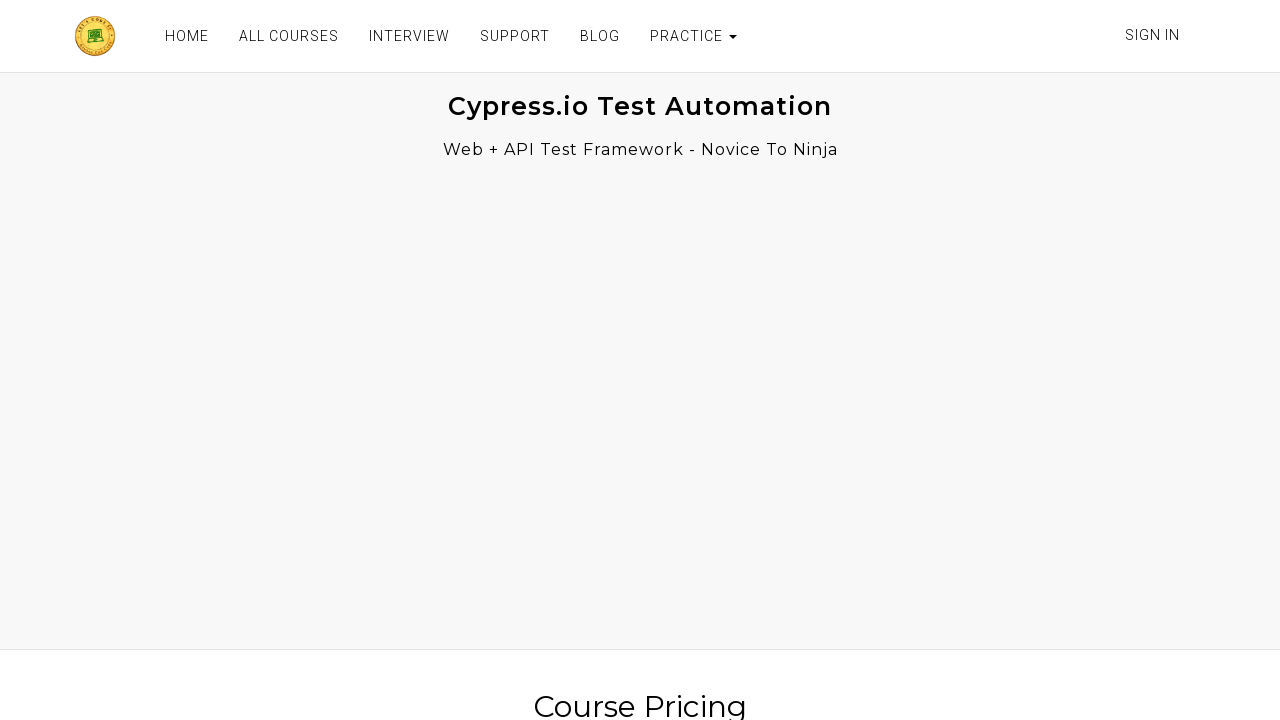

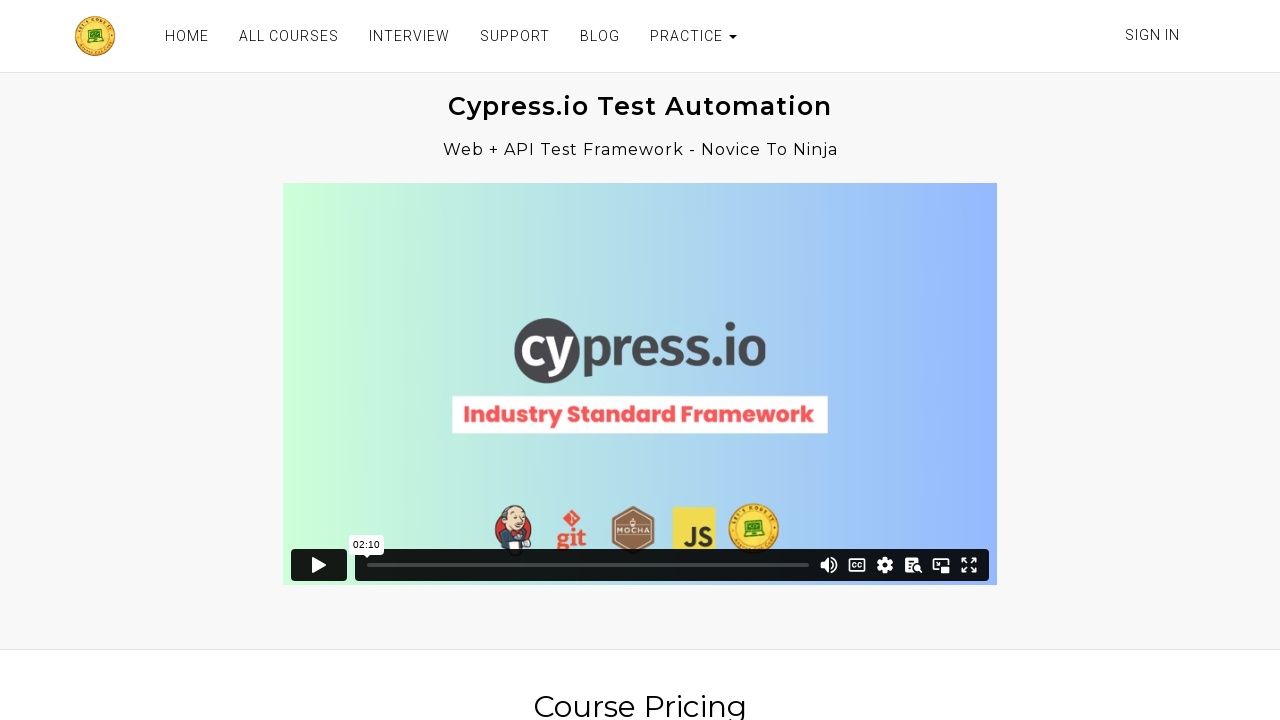